Tests setting a value on a disabled date picker input using JavaScript execution

Starting URL: http://demo.automationtesting.in/Datepicker.html

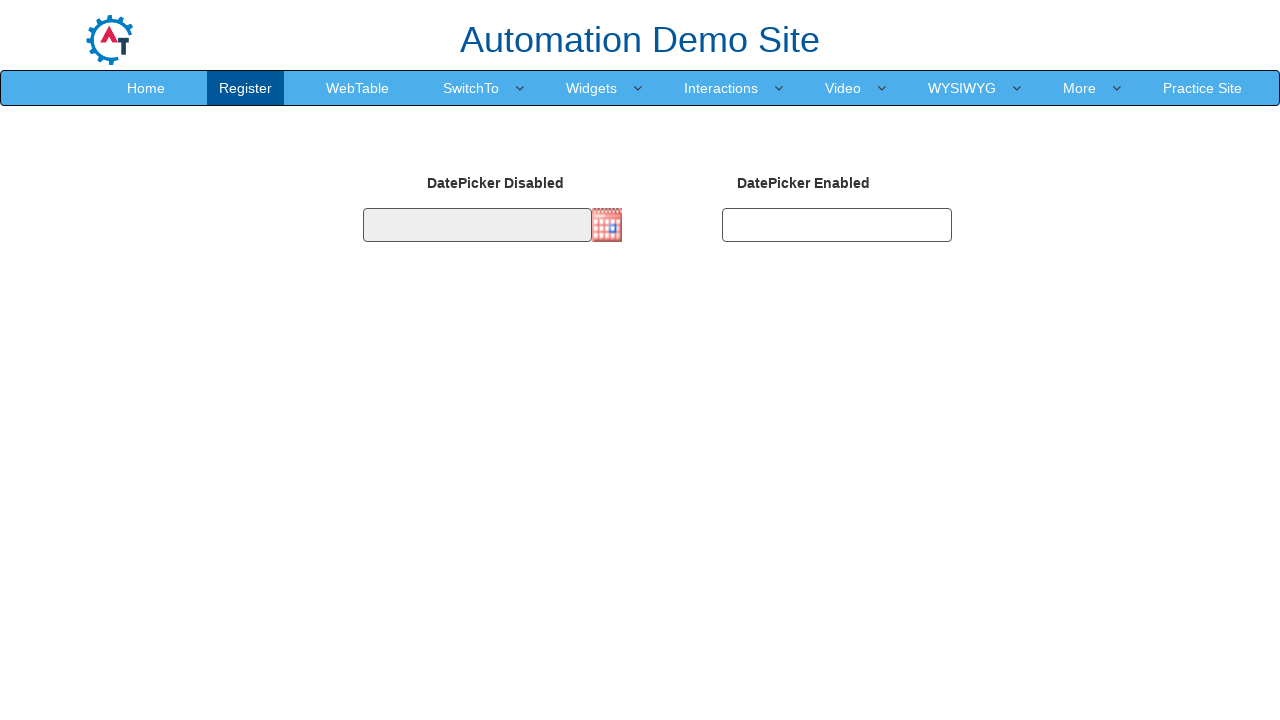

Generated current date in MM/dd/yyyy format
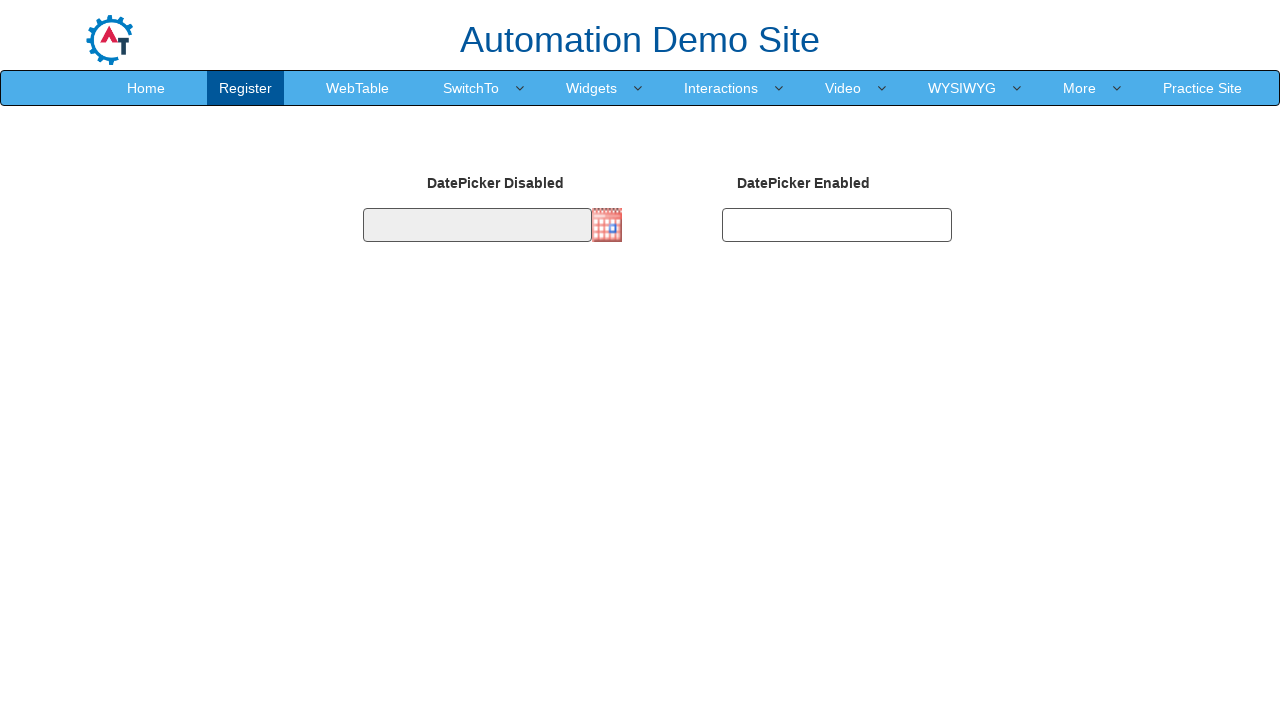

Set disabled date picker input value to 03/02/2026 using JavaScript execution
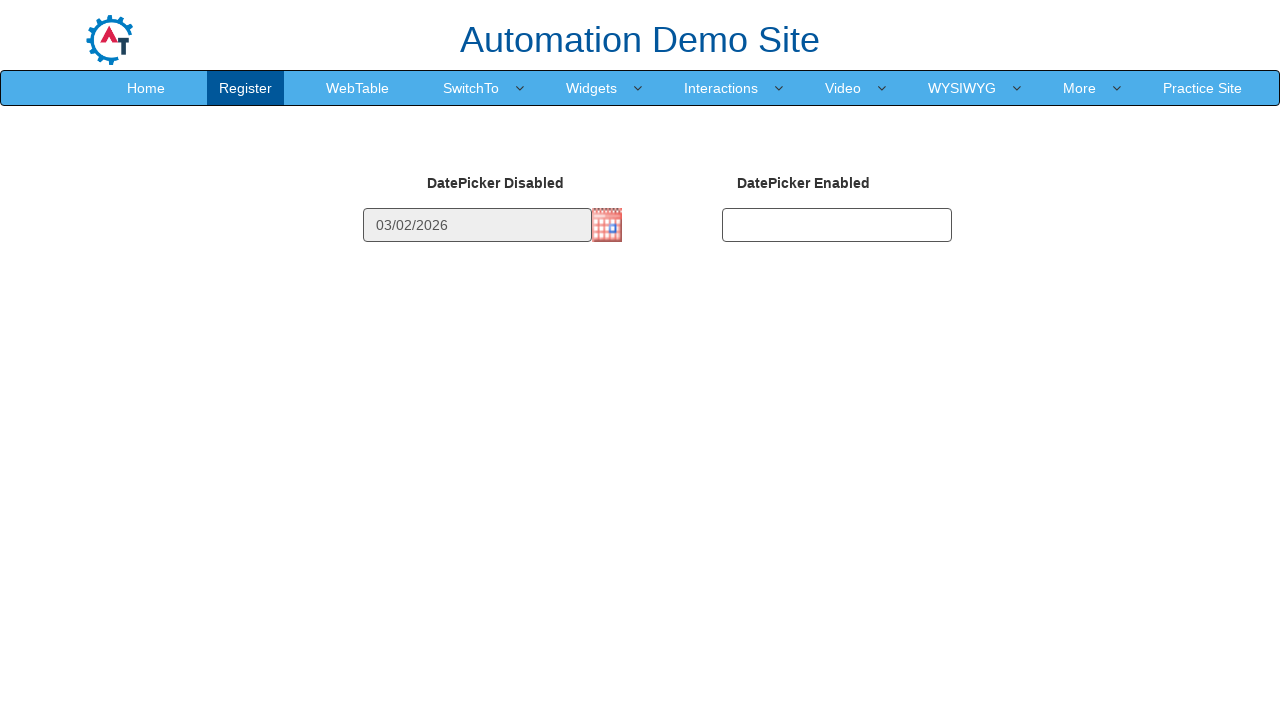

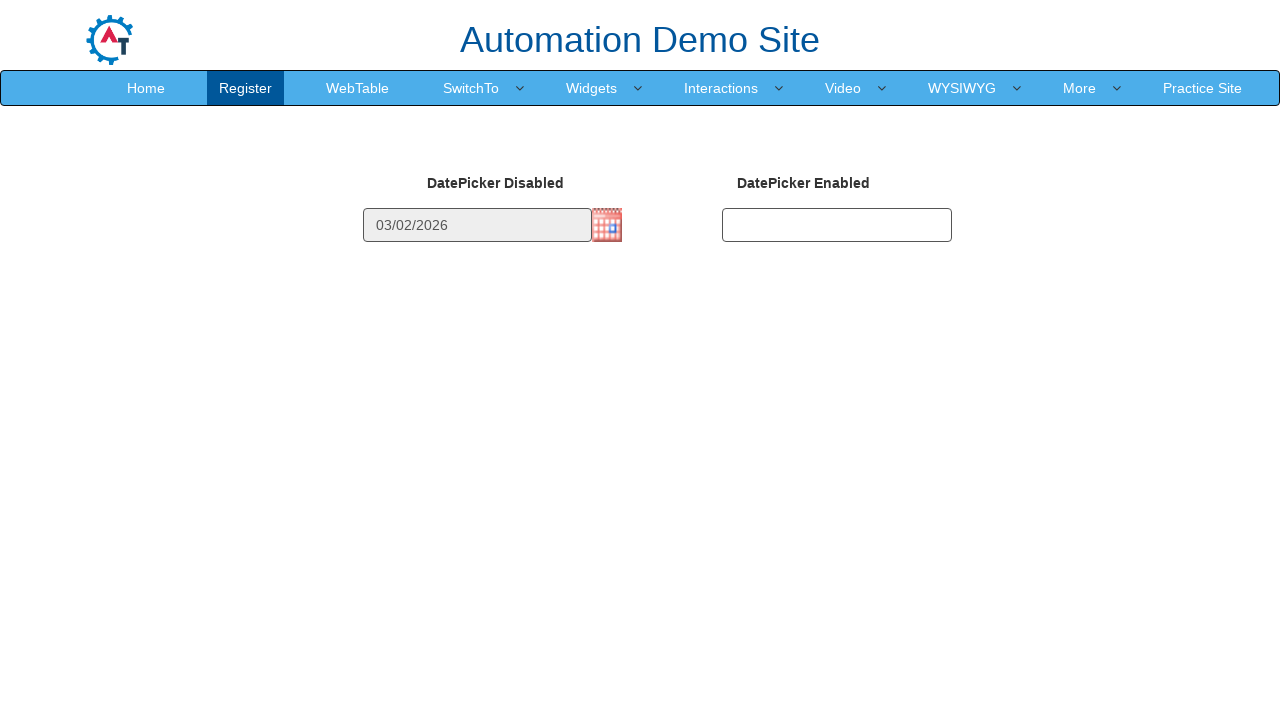